Tests dynamic dropdown functionality on a flight booking practice page by selecting origin station (Bengaluru) and destination station (Chennai) from cascading dropdowns

Starting URL: https://rahulshettyacademy.com/dropdownsPractise/

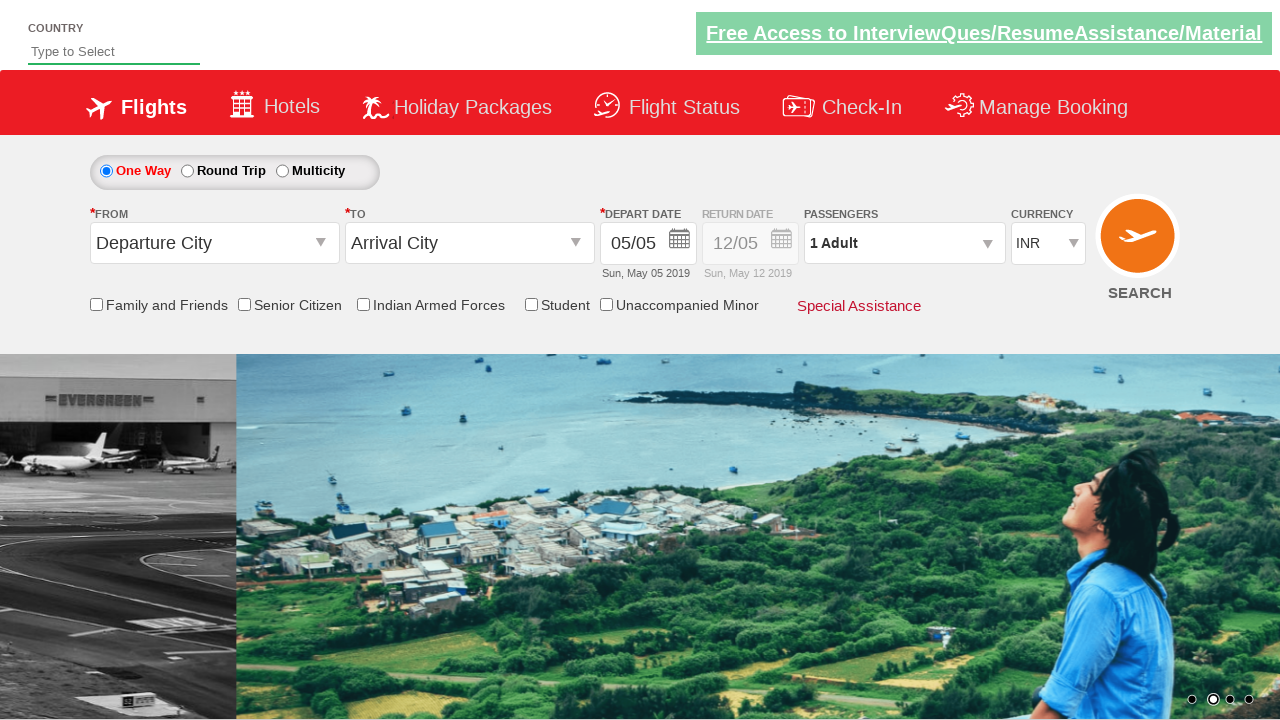

Clicked on origin station dropdown to open it at (214, 243) on #ctl00_mainContent_ddl_originStation1_CTXT
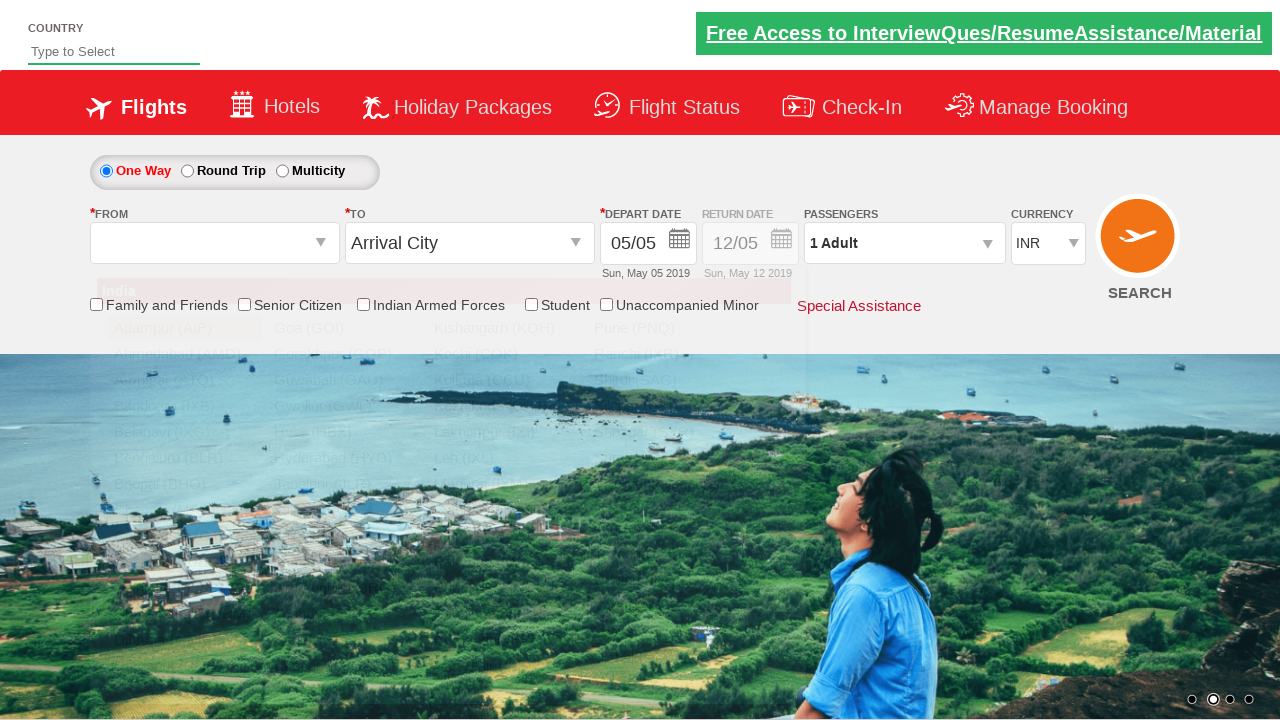

Selected Bengaluru (BLR) from origin dropdown at (184, 458) on xpath=//div[@id='ctl00_mainContent_ddl_originStation1_CTNR']//a[@value='BLR']
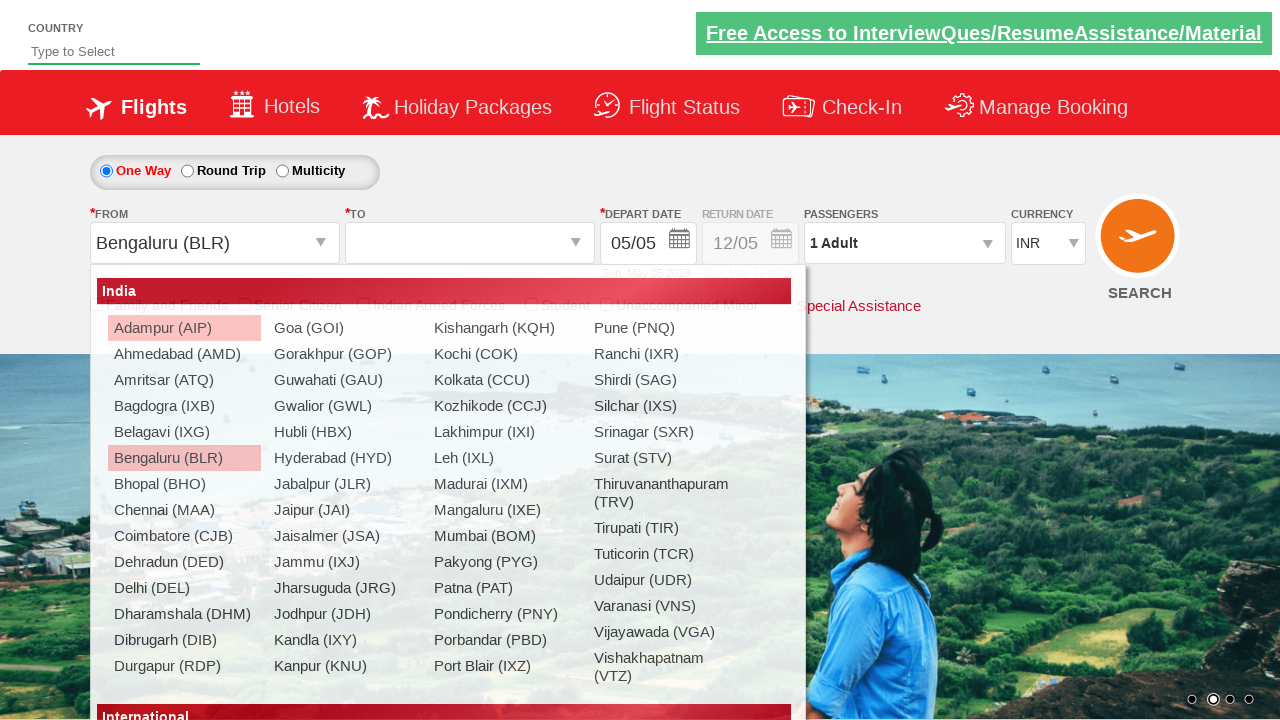

Waited for destination dropdown to become available
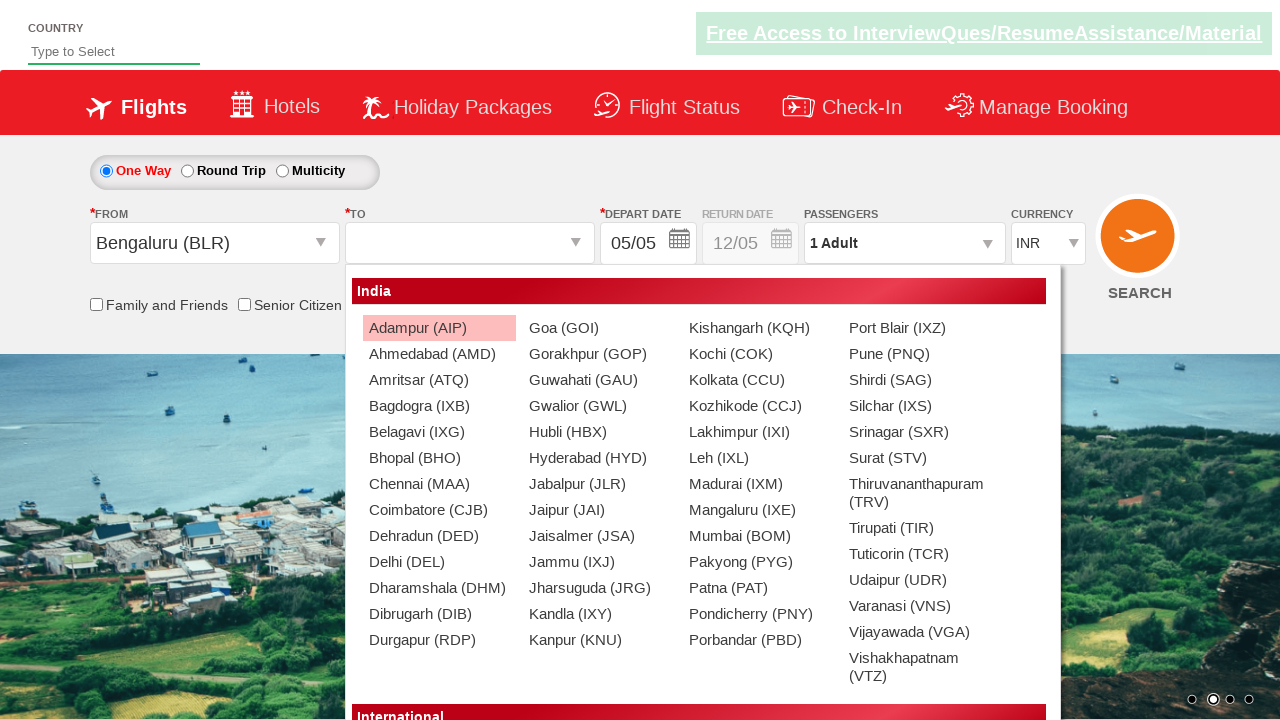

Selected Chennai (MAA) from destination dropdown at (439, 484) on xpath=//div[@id='glsctl00_mainContent_ddl_destinationStation1_CTNR']//a[@value='
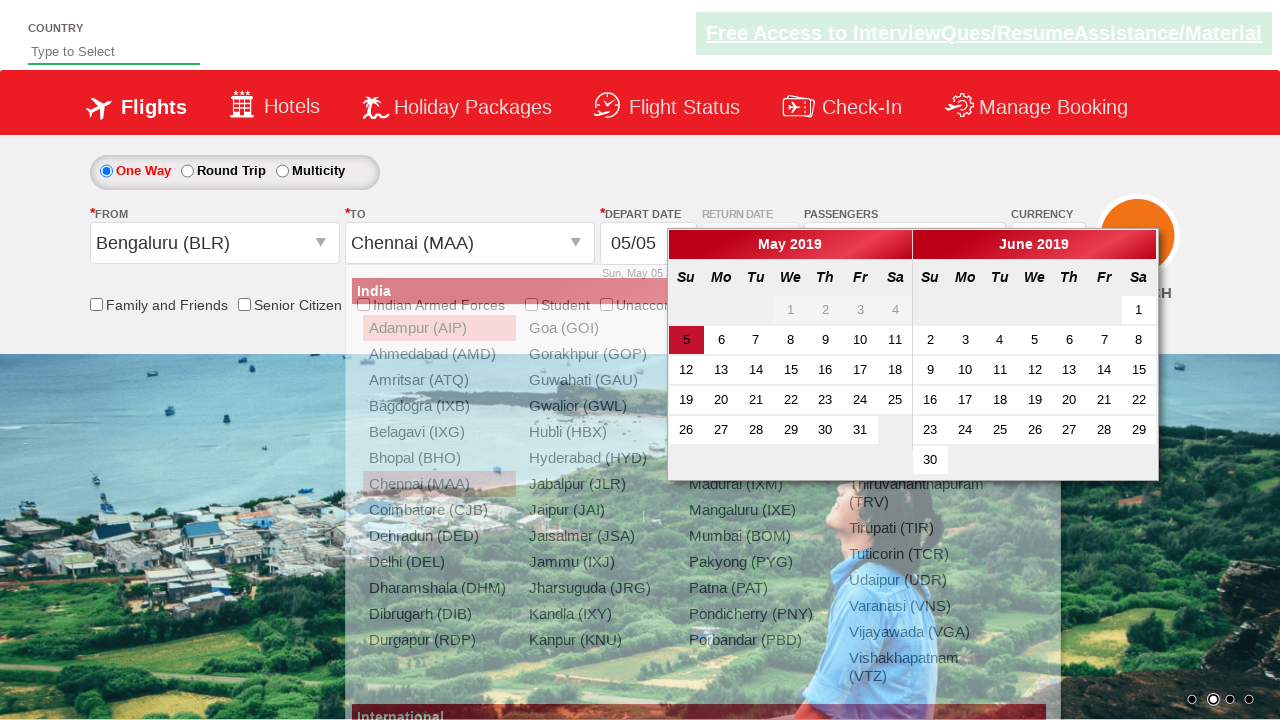

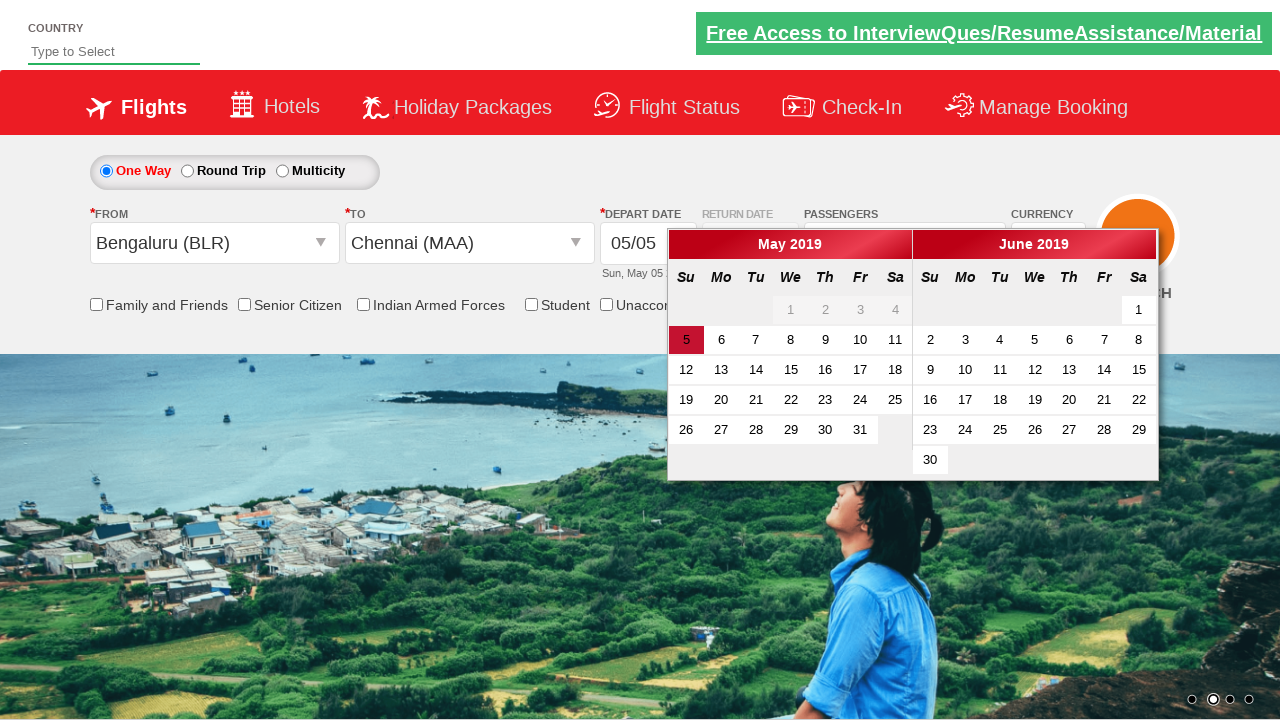